Tests that creating a list with an empty task does not add a new list or task

Starting URL: http://qa-assignment.oblakogroup.ru/board/:nil21

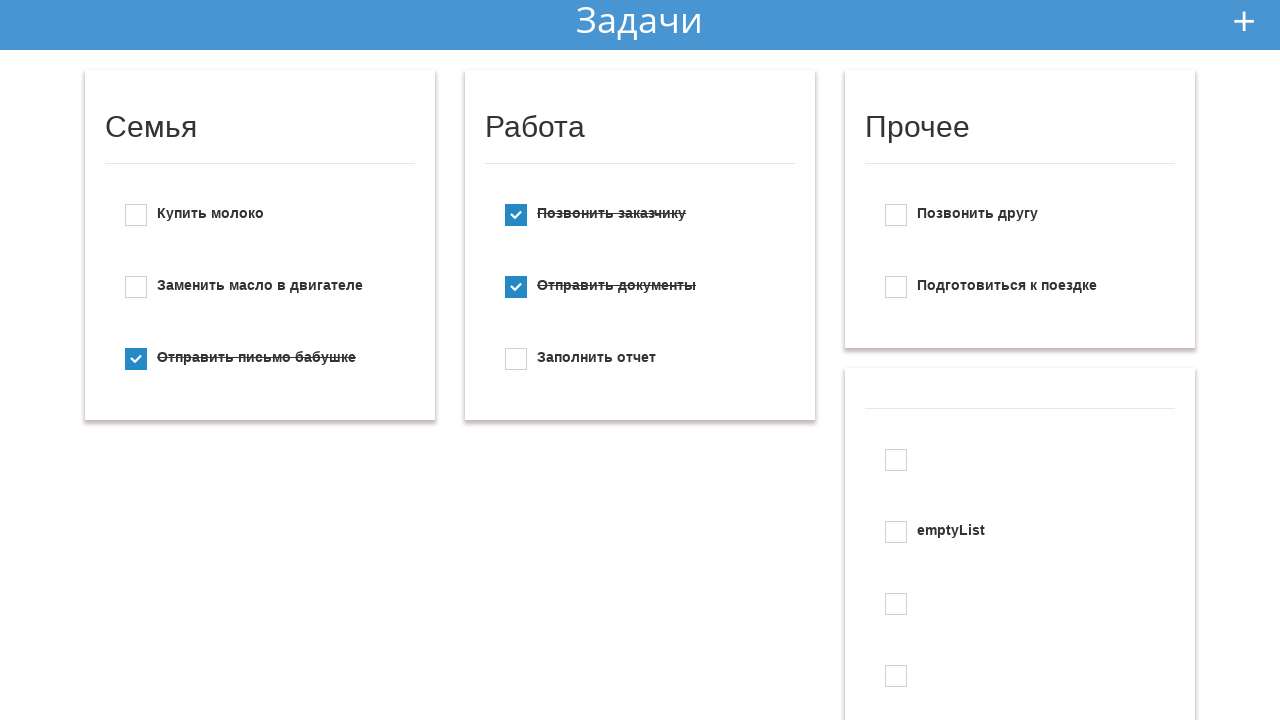

Clicked 'Add new' button to start creating a new task at (1244, 21) on #add_new_todo
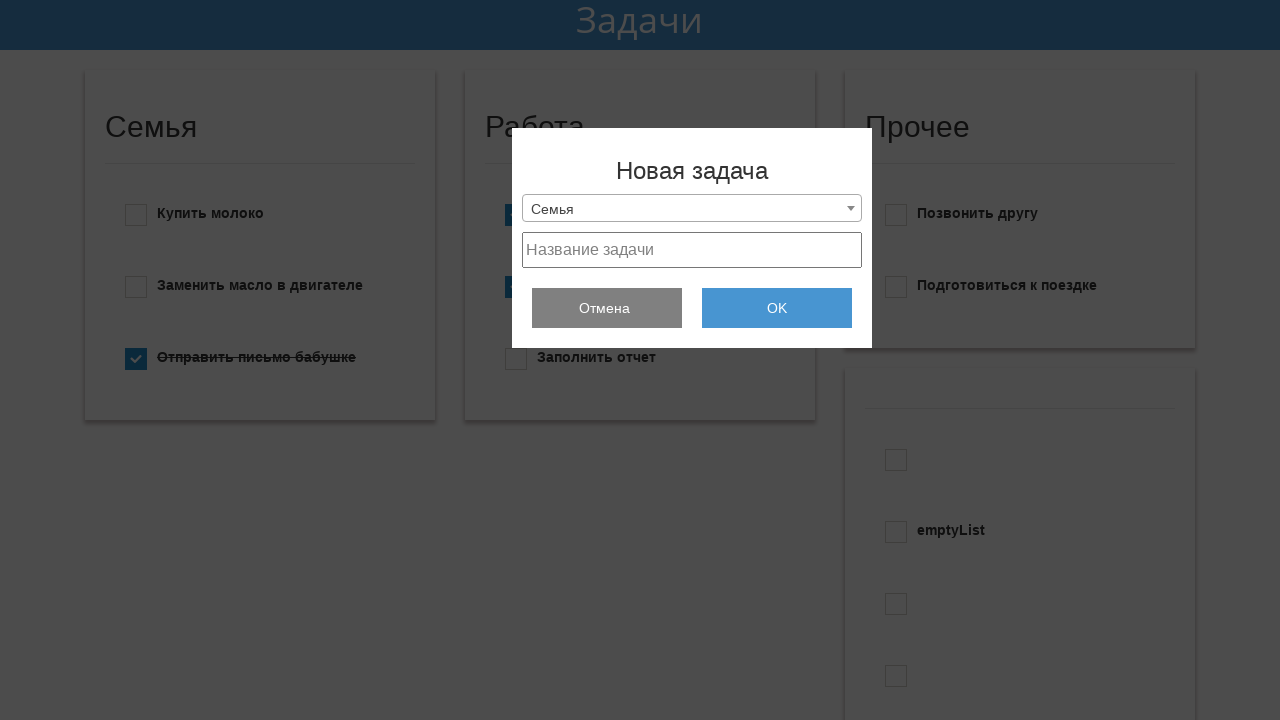

Clicked dropdown menu to select task creation option at (692, 208) on .selection
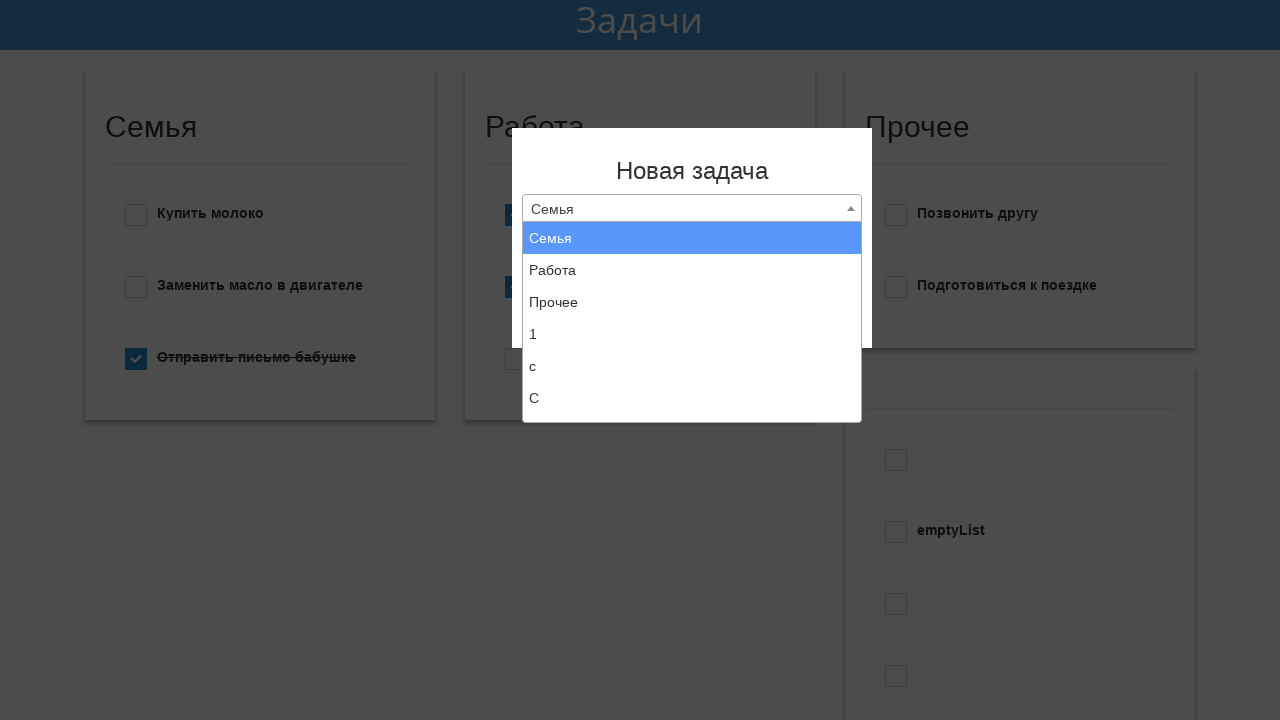

Selected 'Create new list' option from dropdown at (692, 406) on xpath=//li[text()="Создать новый список"]
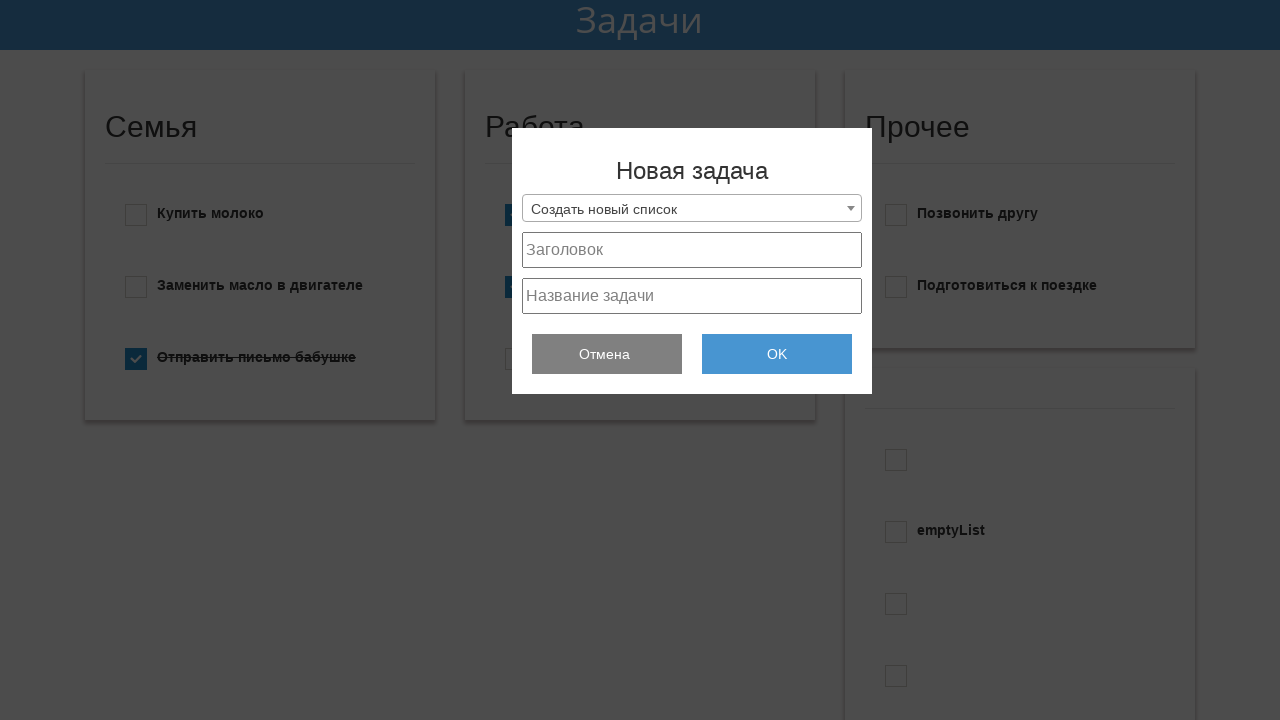

Clicked on list title field at (692, 250) on #project_title
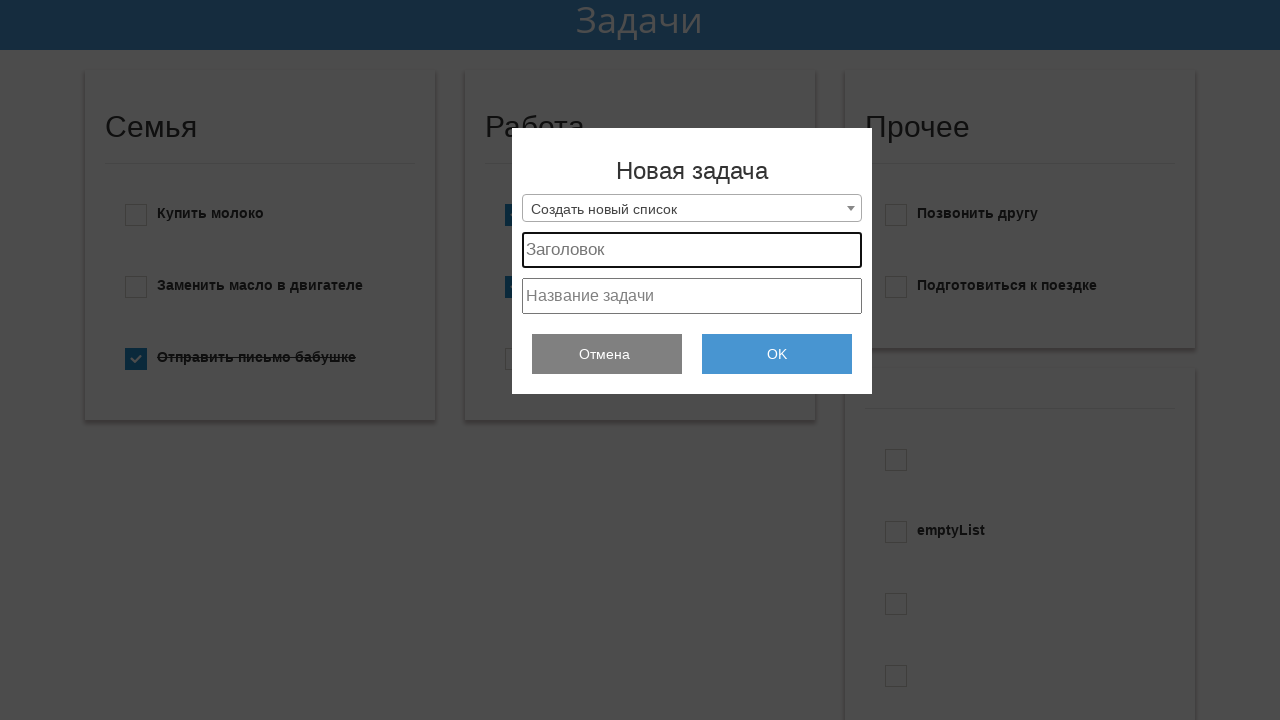

Entered list title 'emptyTask' on #project_title
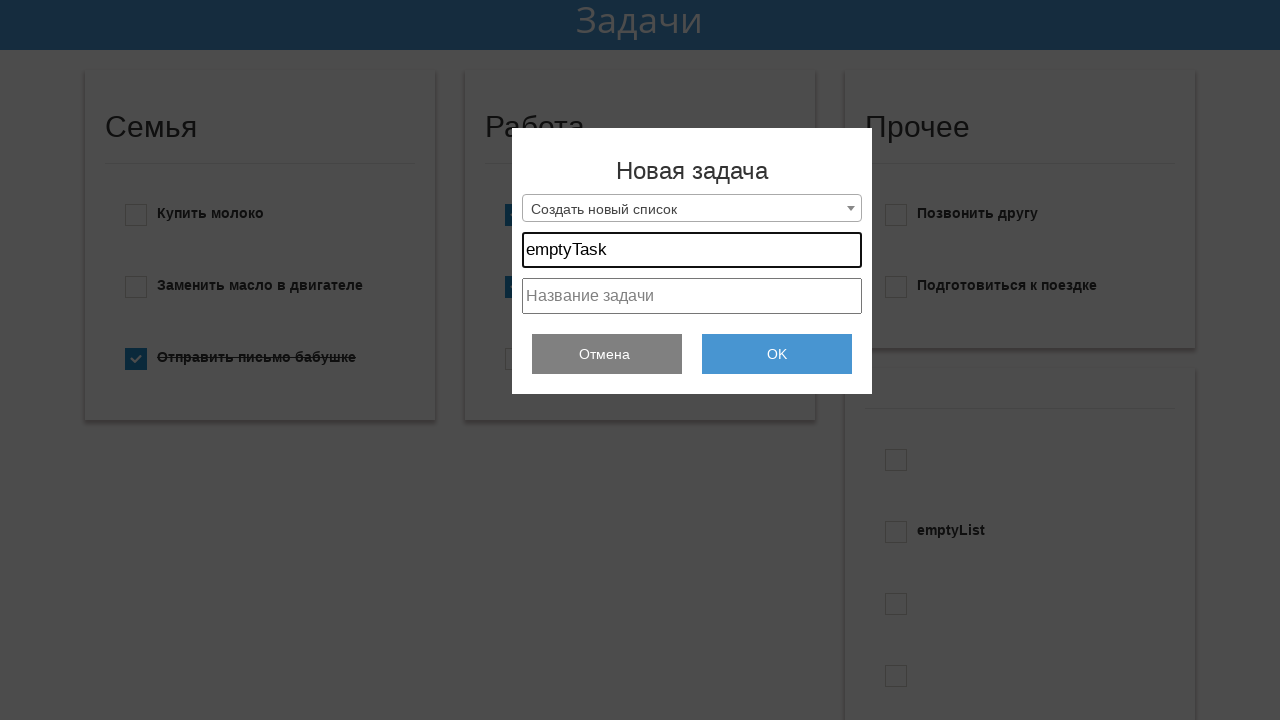

Clicked on task field without entering any text at (692, 296) on #project_text
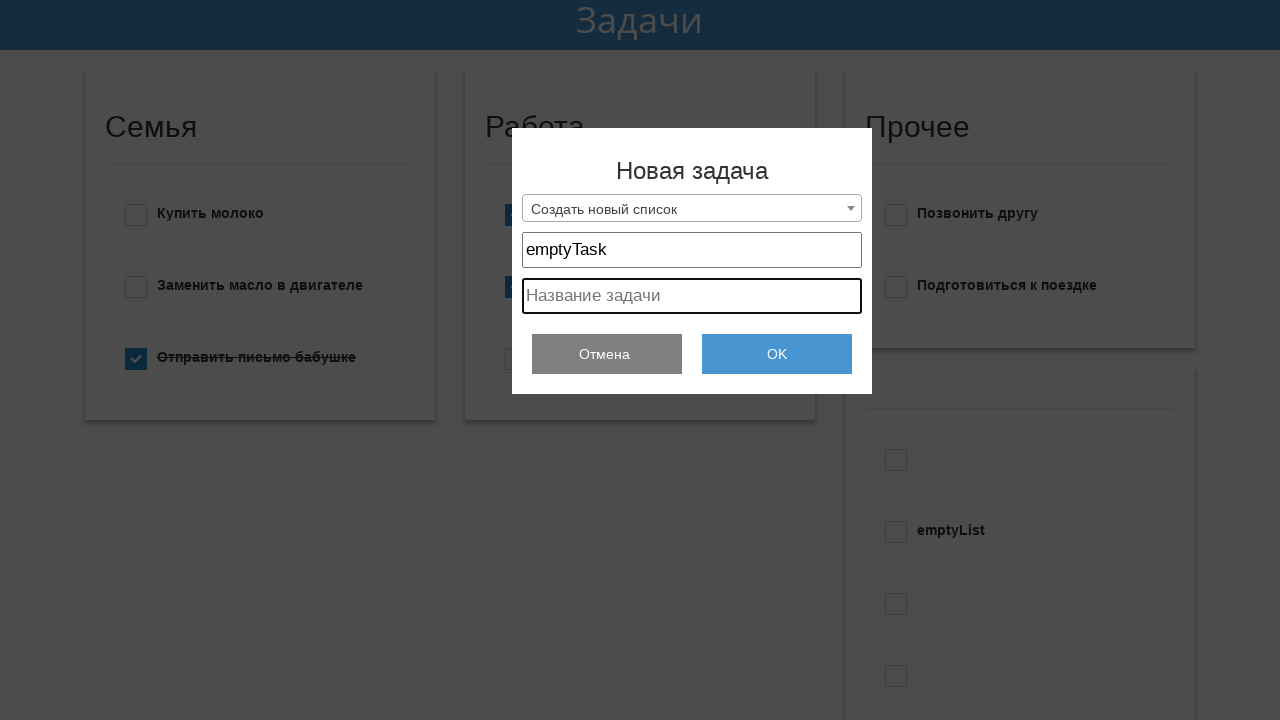

Clicked OK button to attempt creating task with empty content at (777, 354) on .add_todo
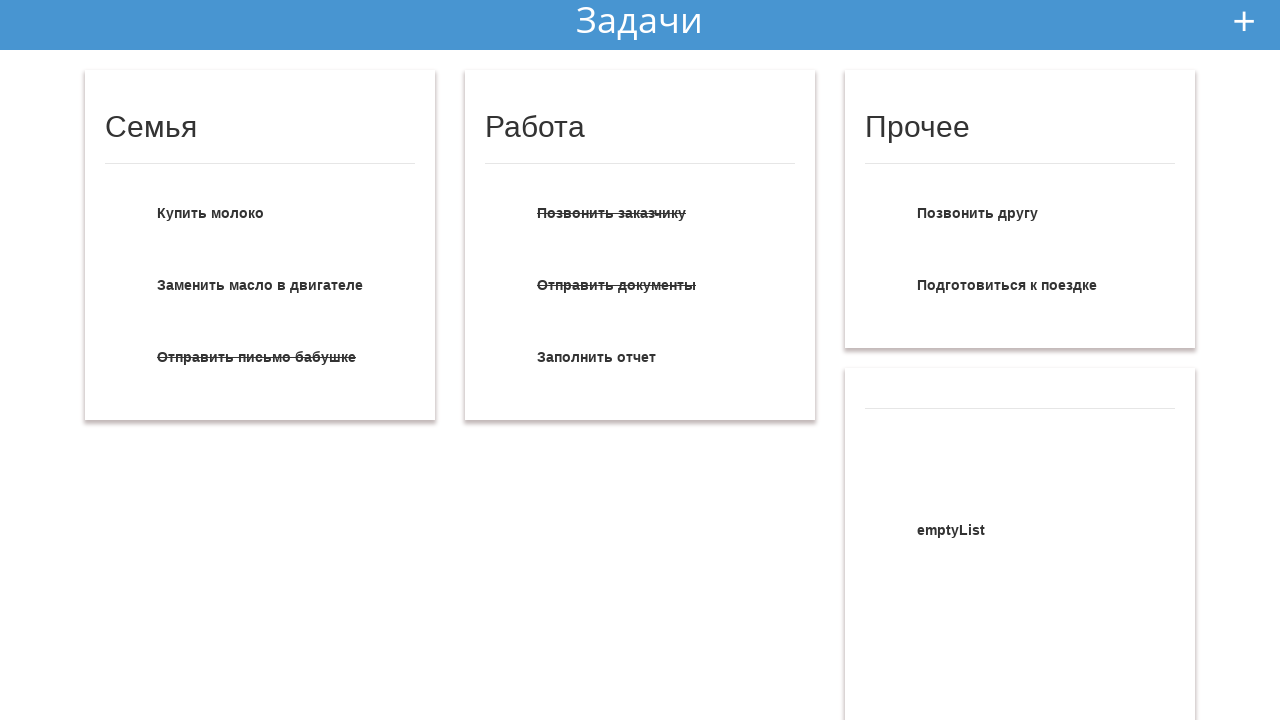

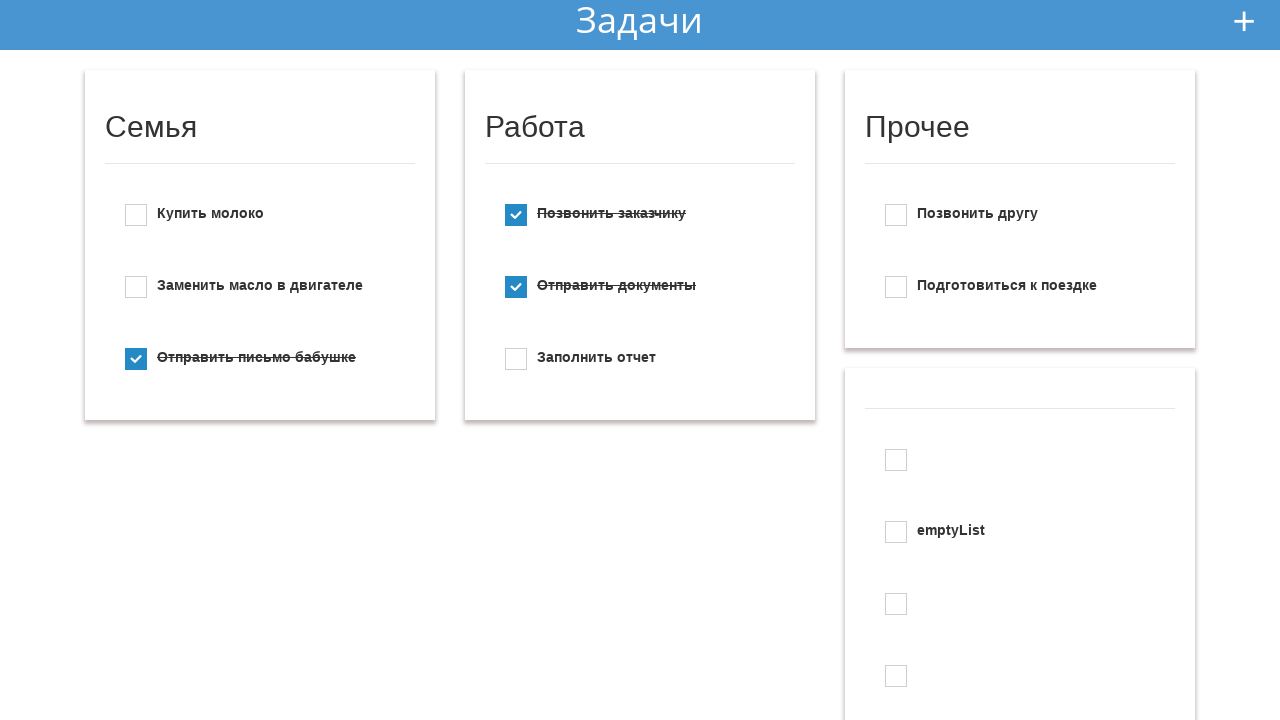